Demonstrates JavaScript executor scrolling capabilities by scrolling to an element and then performing vertical scroll movements on the YOPmail homepage

Starting URL: https://yopmail.com/

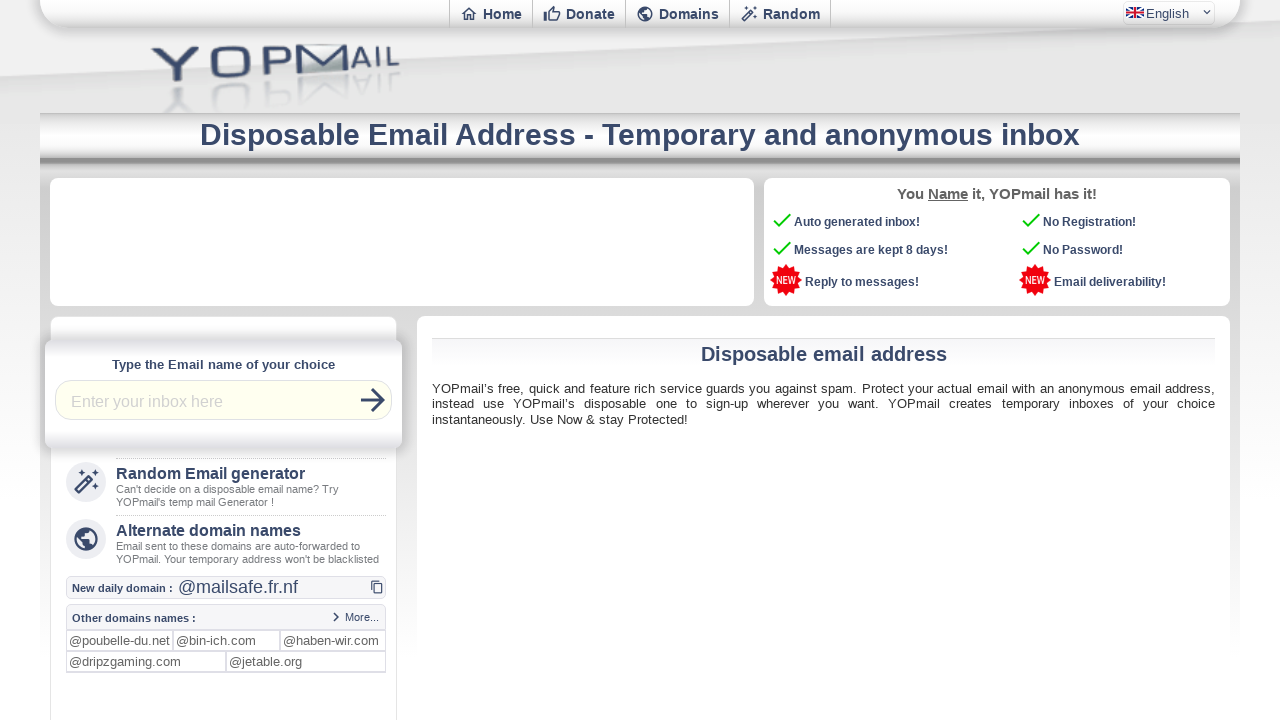

Waited 2 seconds for YOPmail homepage to load
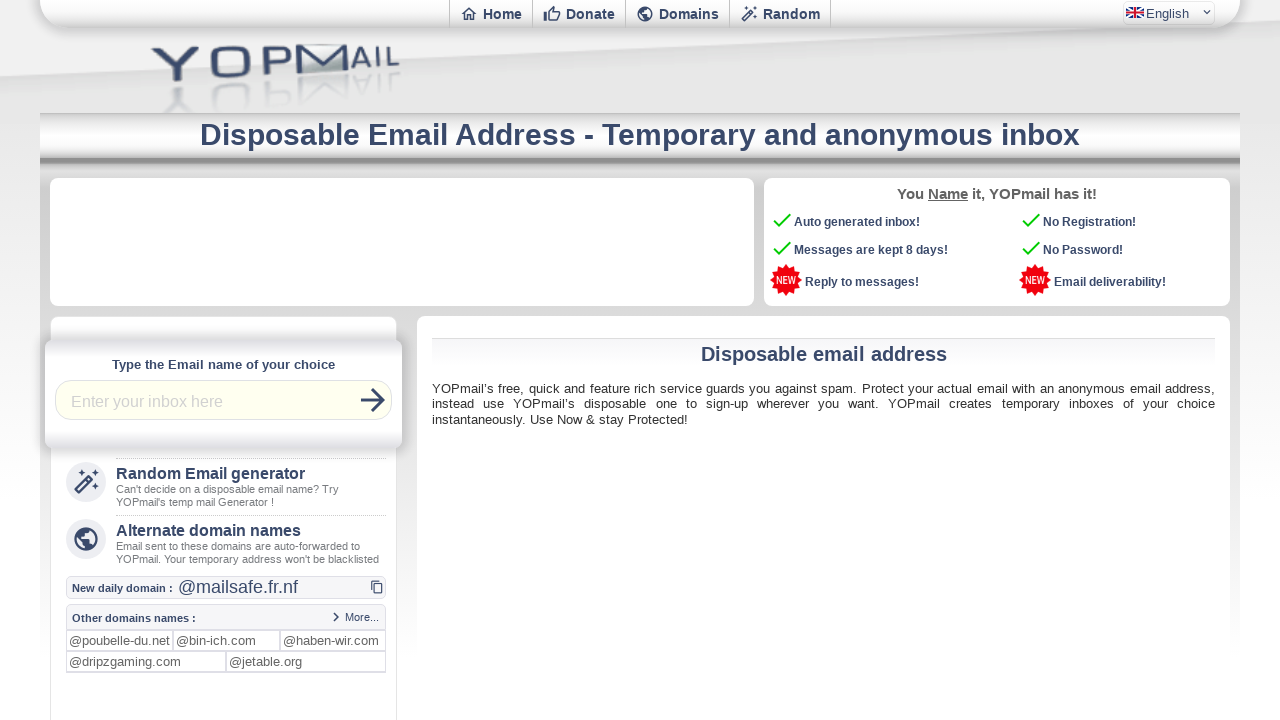

Located tooltip element with xpath selector
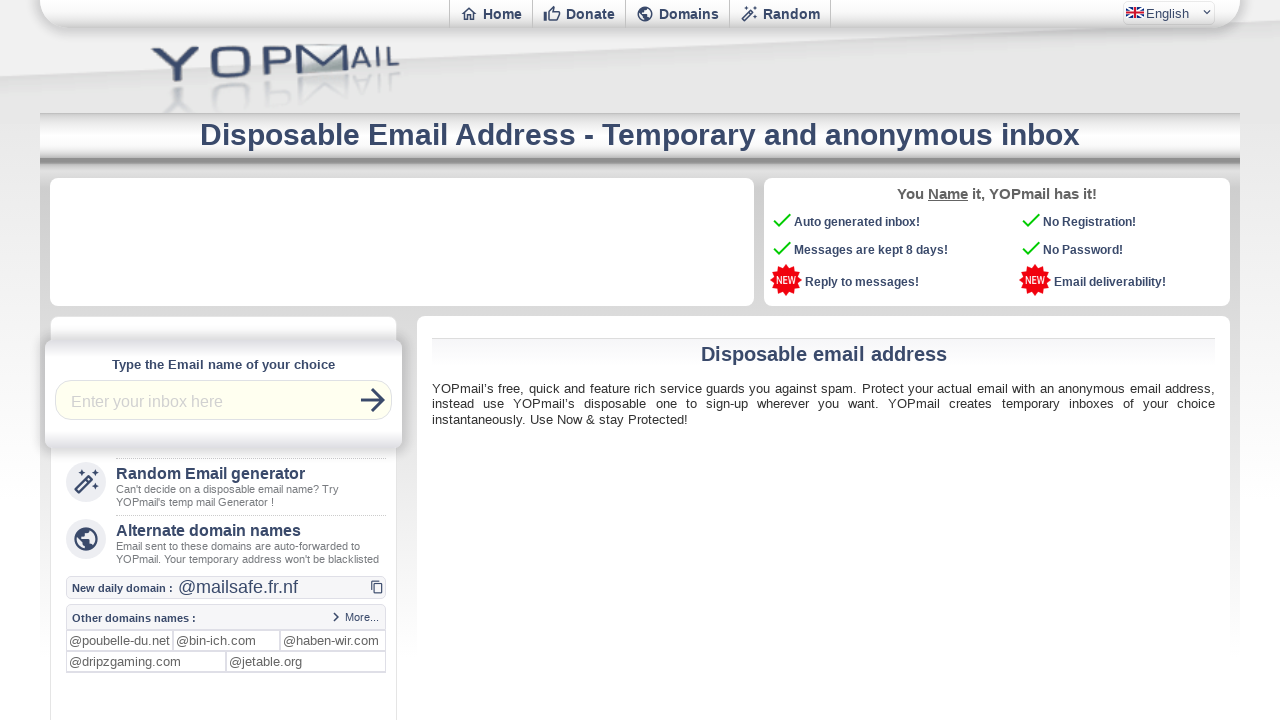

Scrolled to tooltip element into view
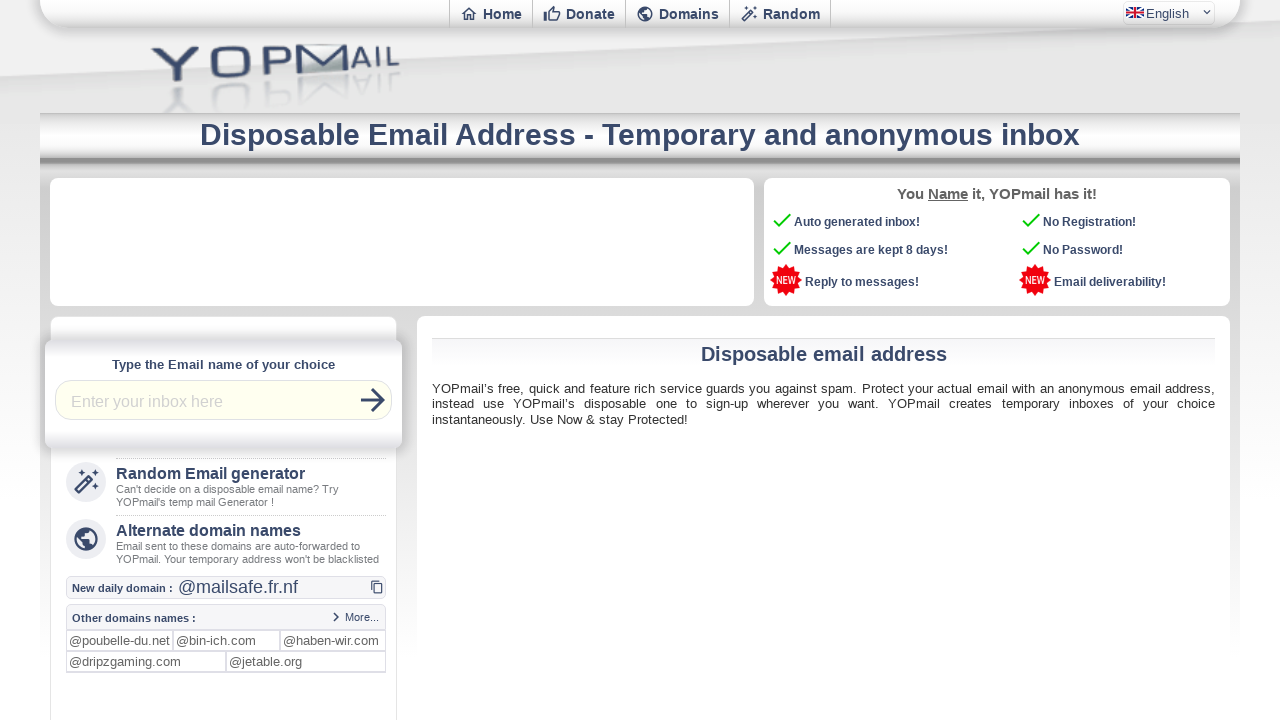

Waited 2 seconds after scrolling to tooltip element
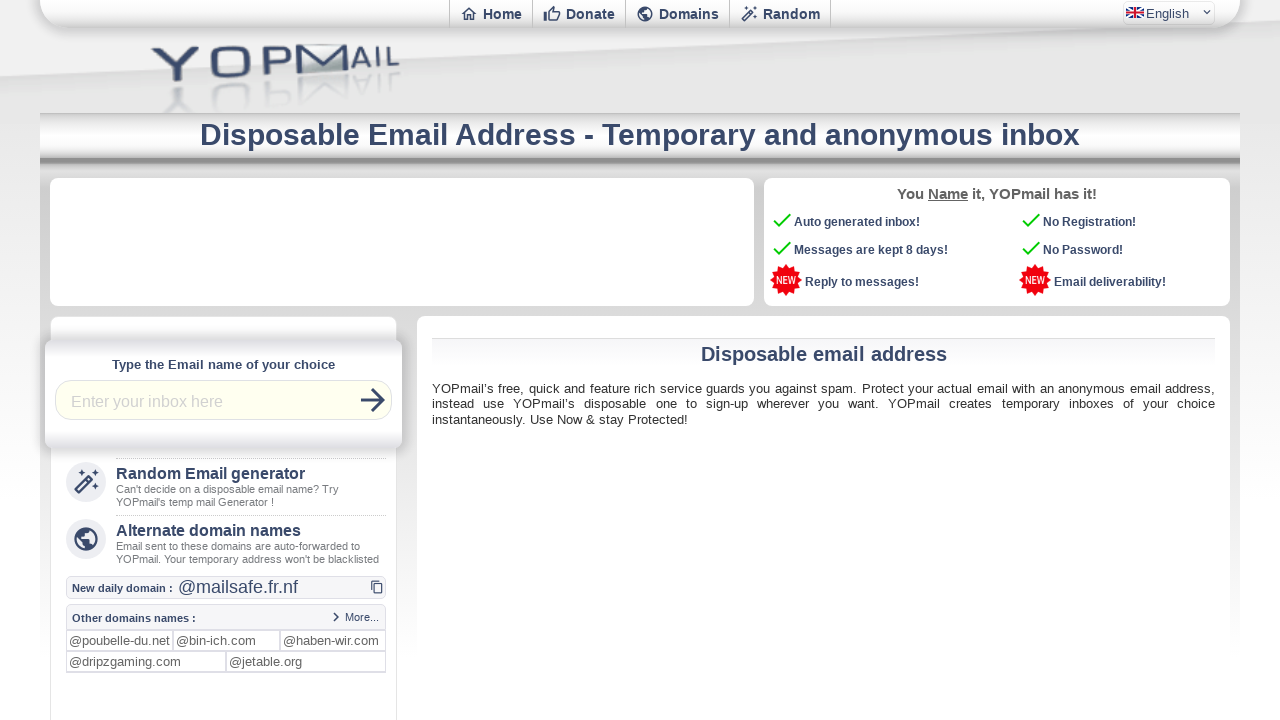

Executed vertical scroll up by 1000 pixels using JavaScript
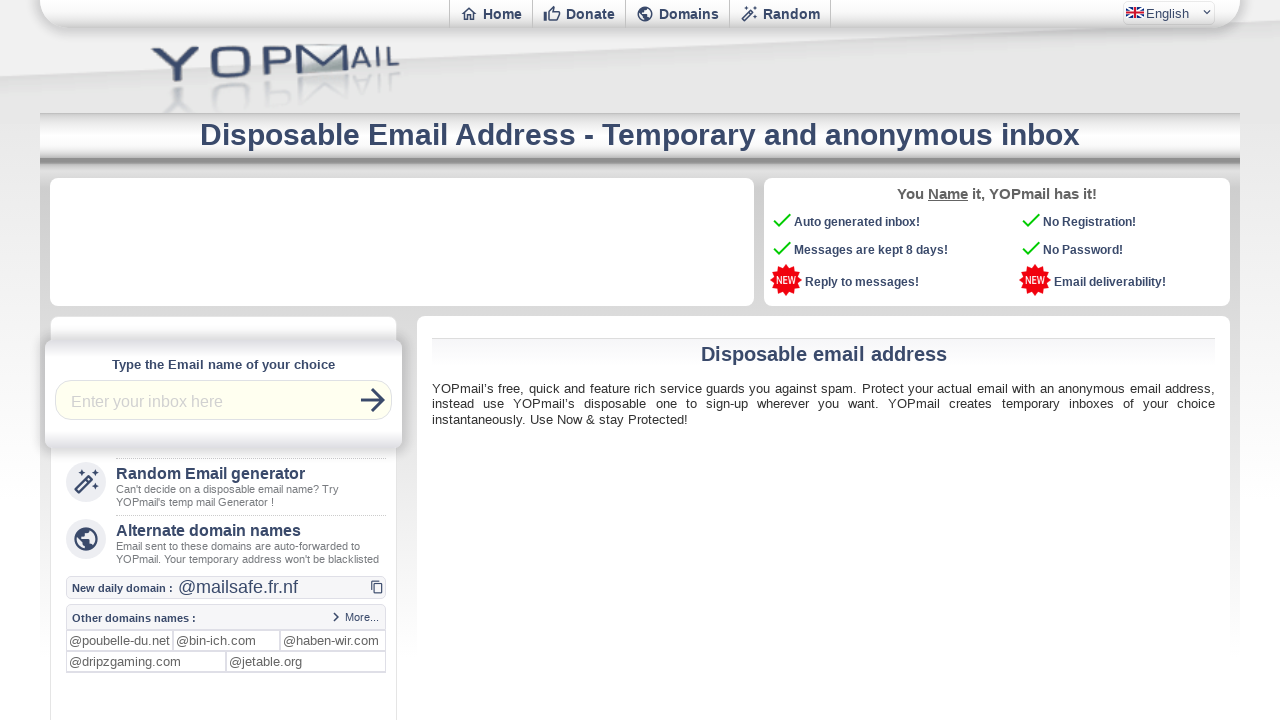

Waited 2 seconds after upward scroll movement
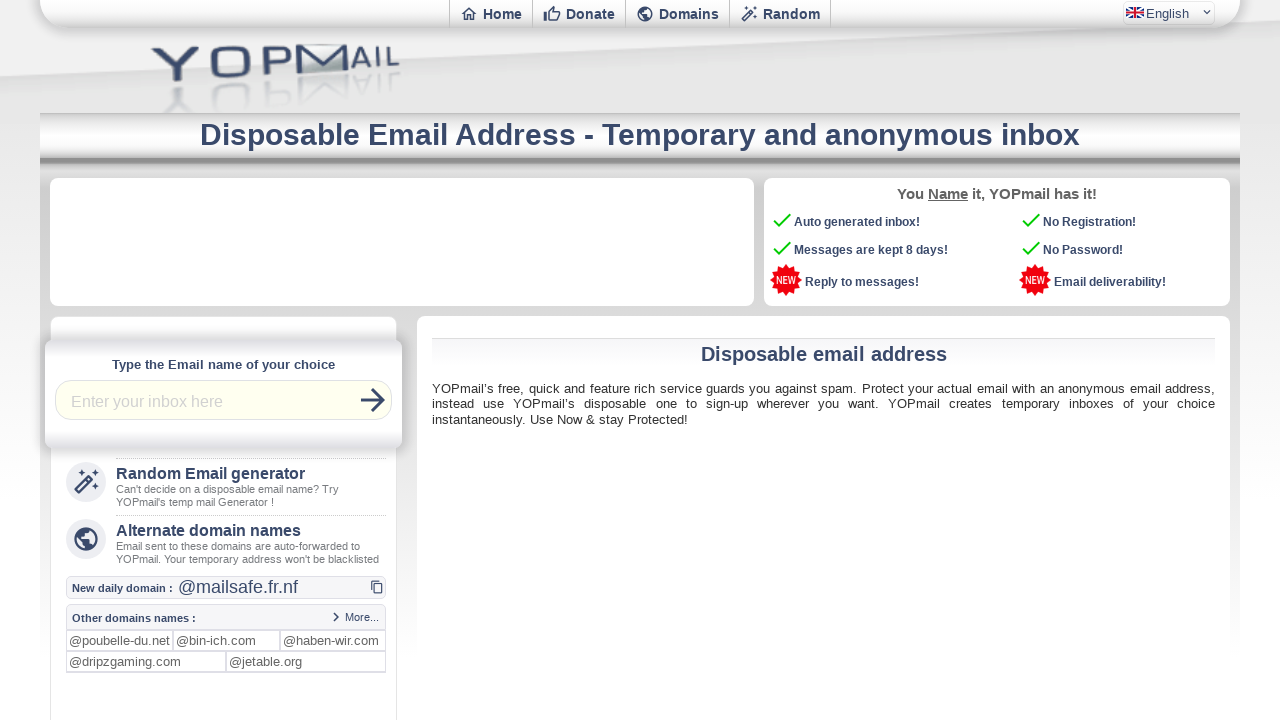

Executed vertical scroll down by 500 pixels using JavaScript
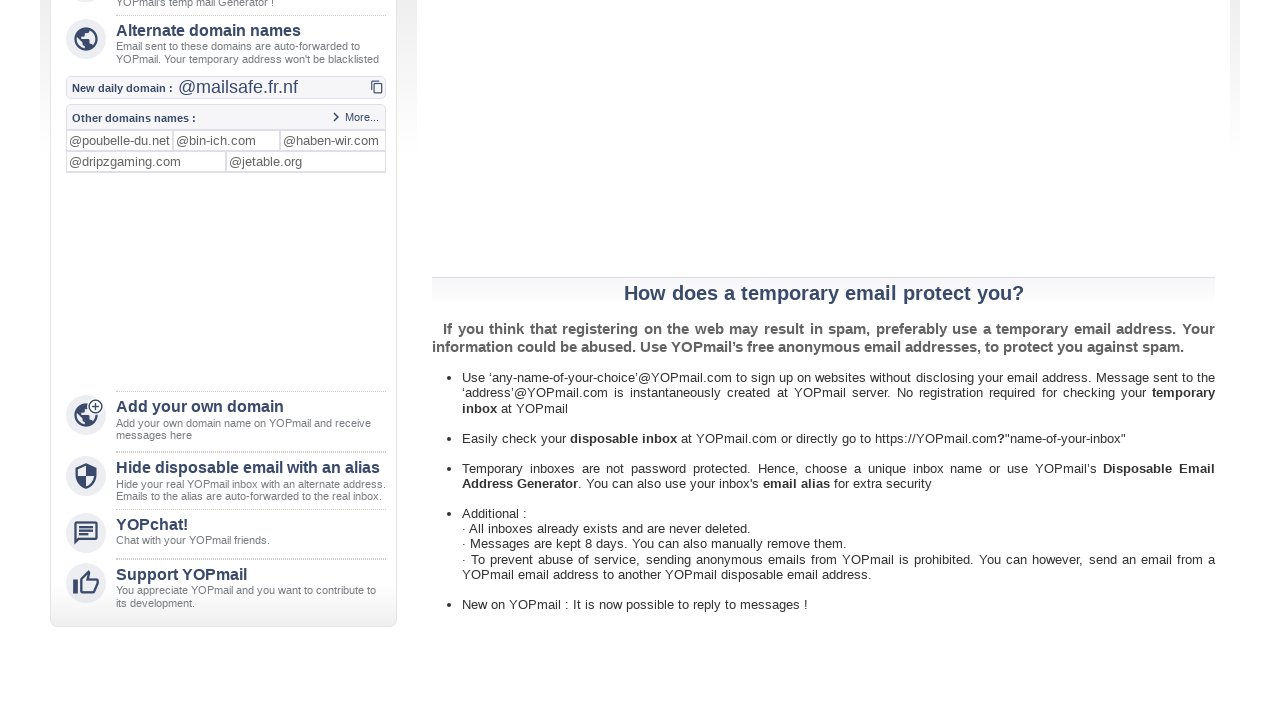

Waited 2 seconds after downward scroll movement
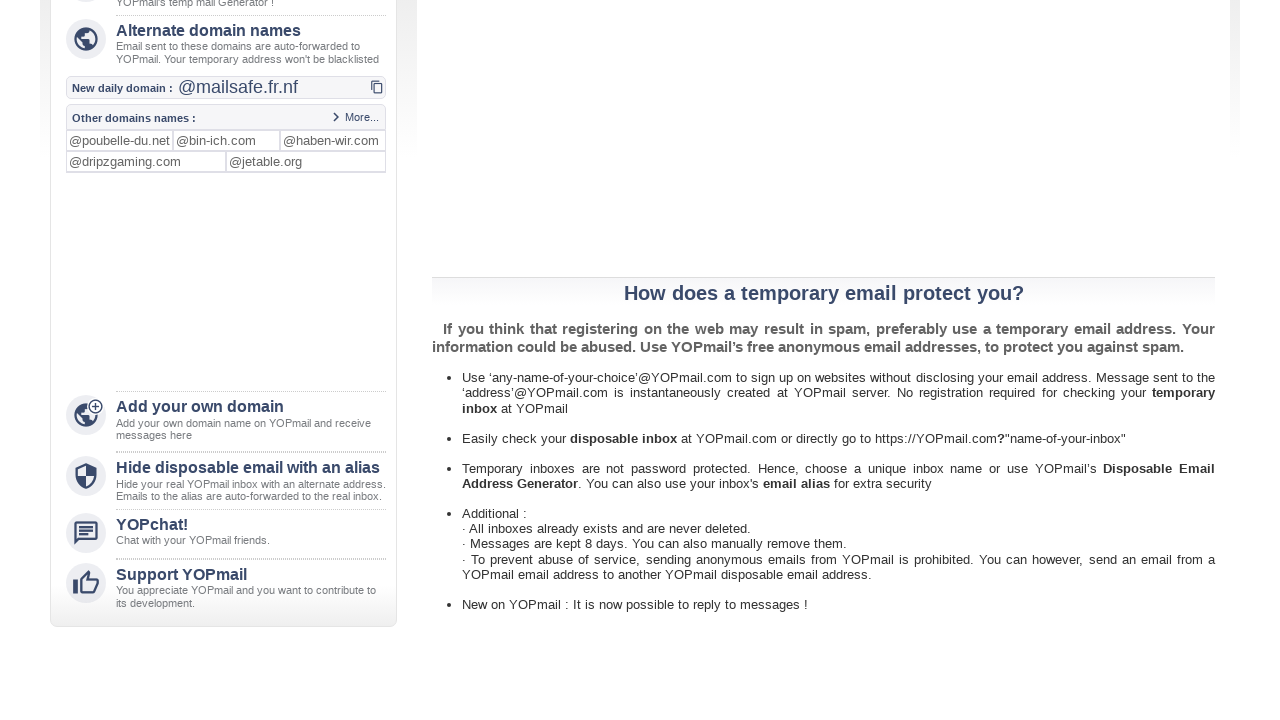

Automation program completed successfully
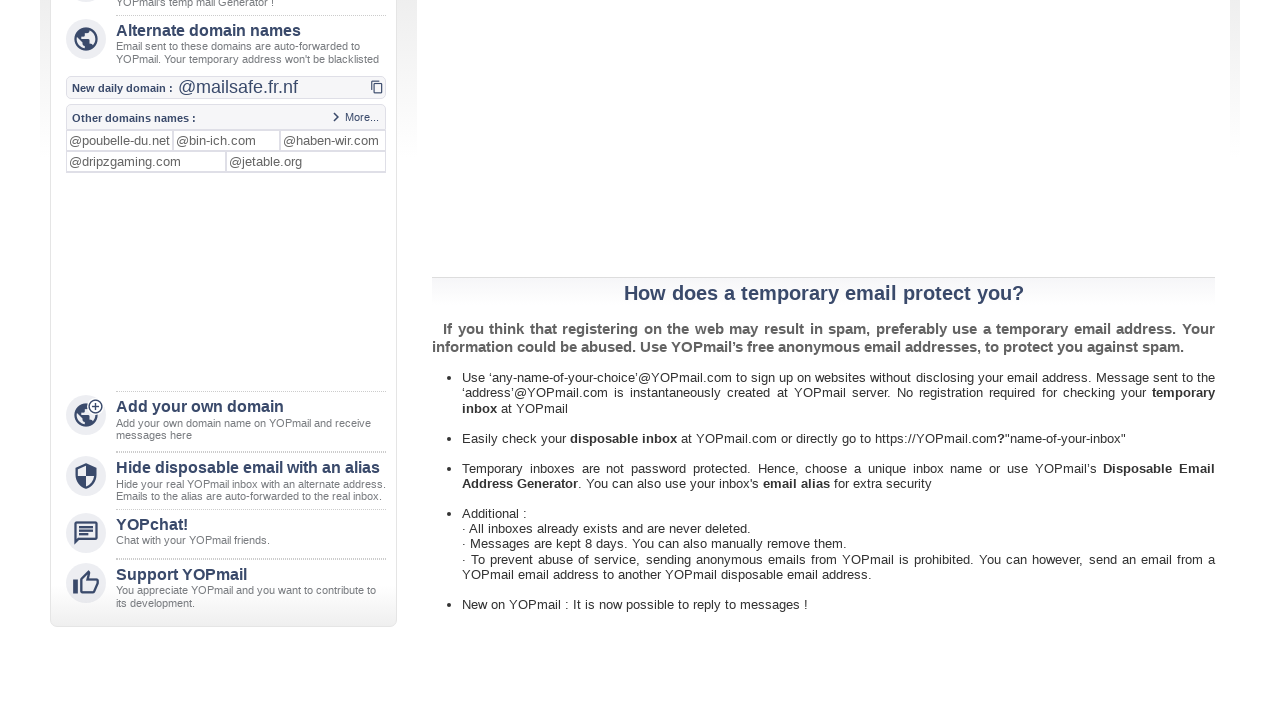

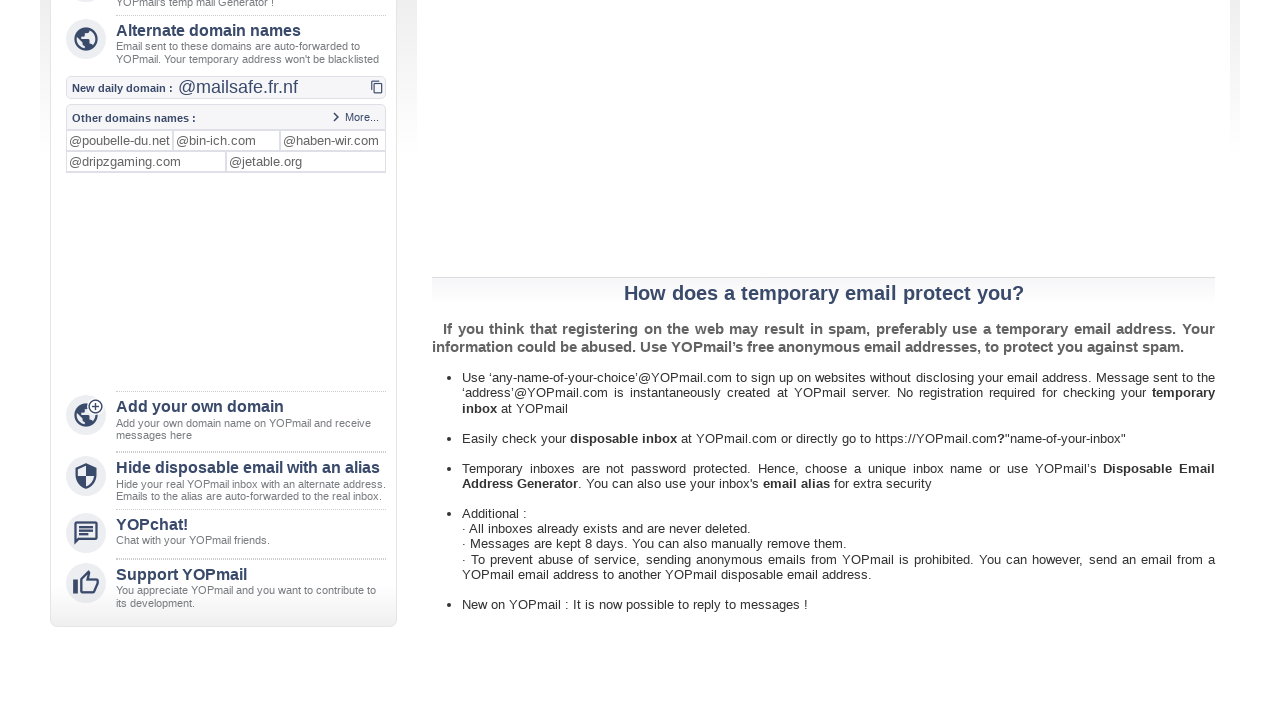